Tests form filling functionality by entering user information including name, email, phone, address, and selecting gender and day checkboxes

Starting URL: https://testautomationpractice.blogspot.com/

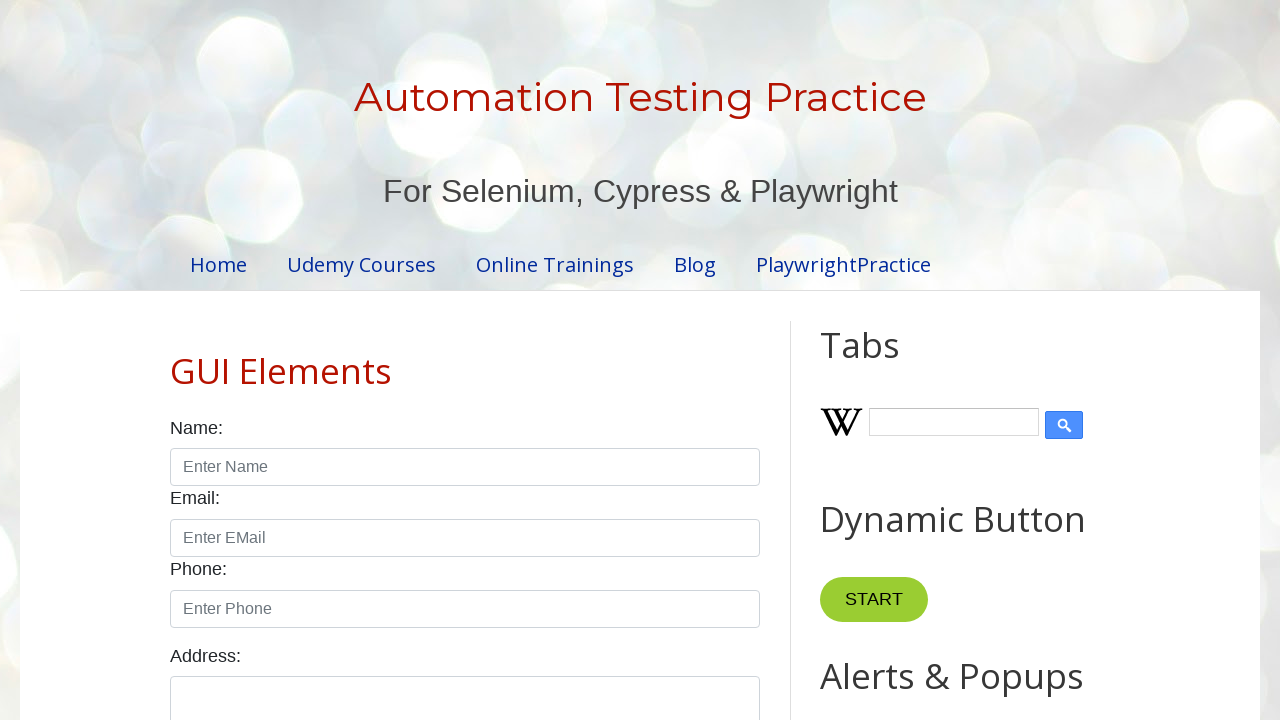

Filled name field with 'Nishant' on input#name
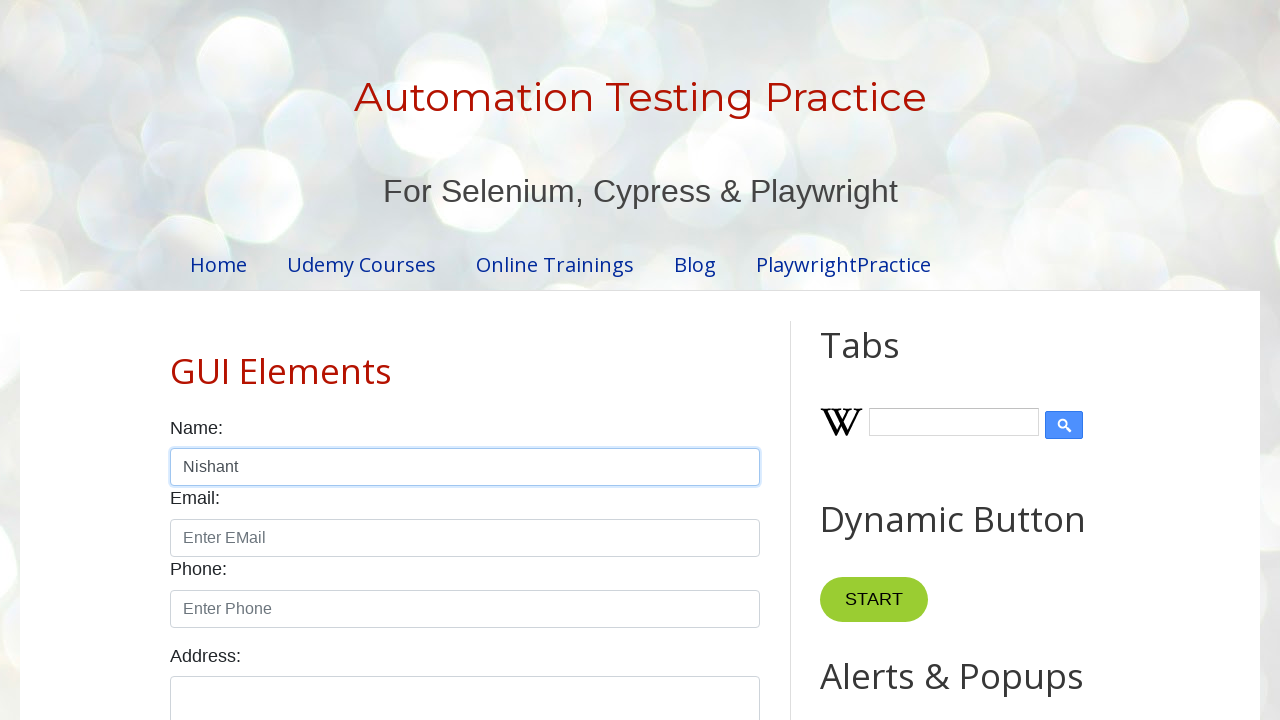

Filled email field with 'nishant.test@example.com' on input#email
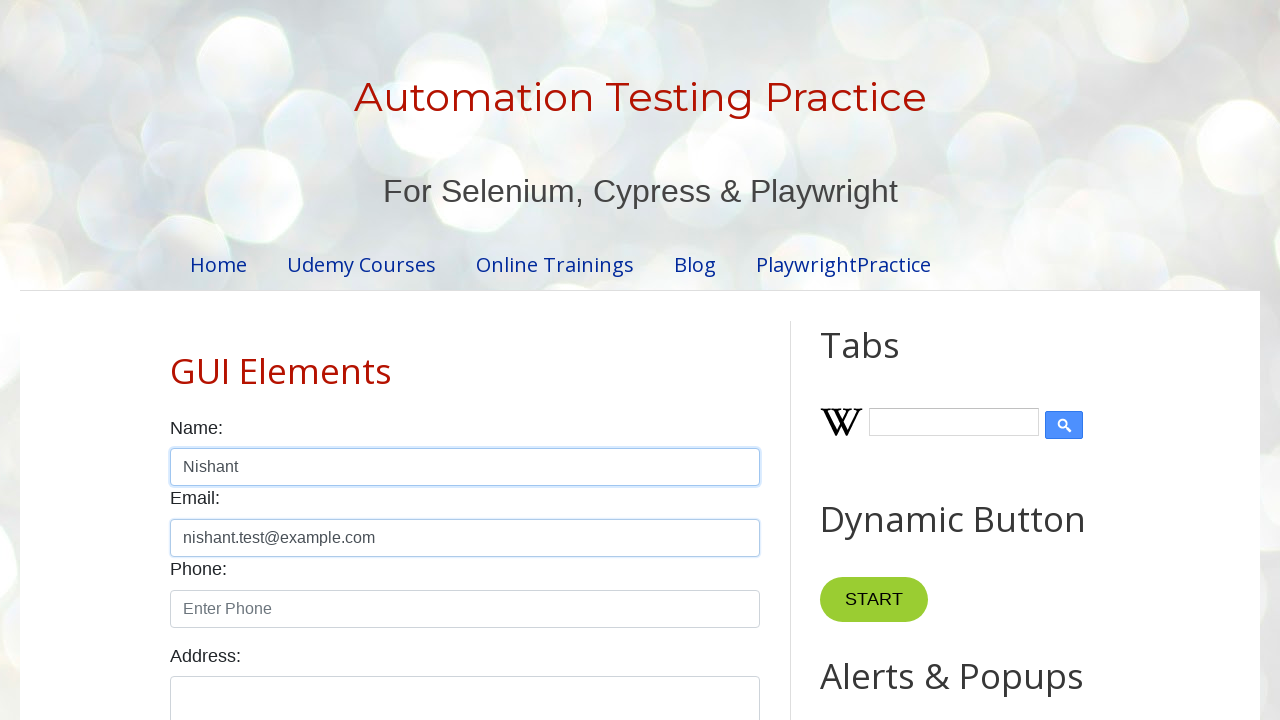

Filled phone number field with '9876543210' on input#phone
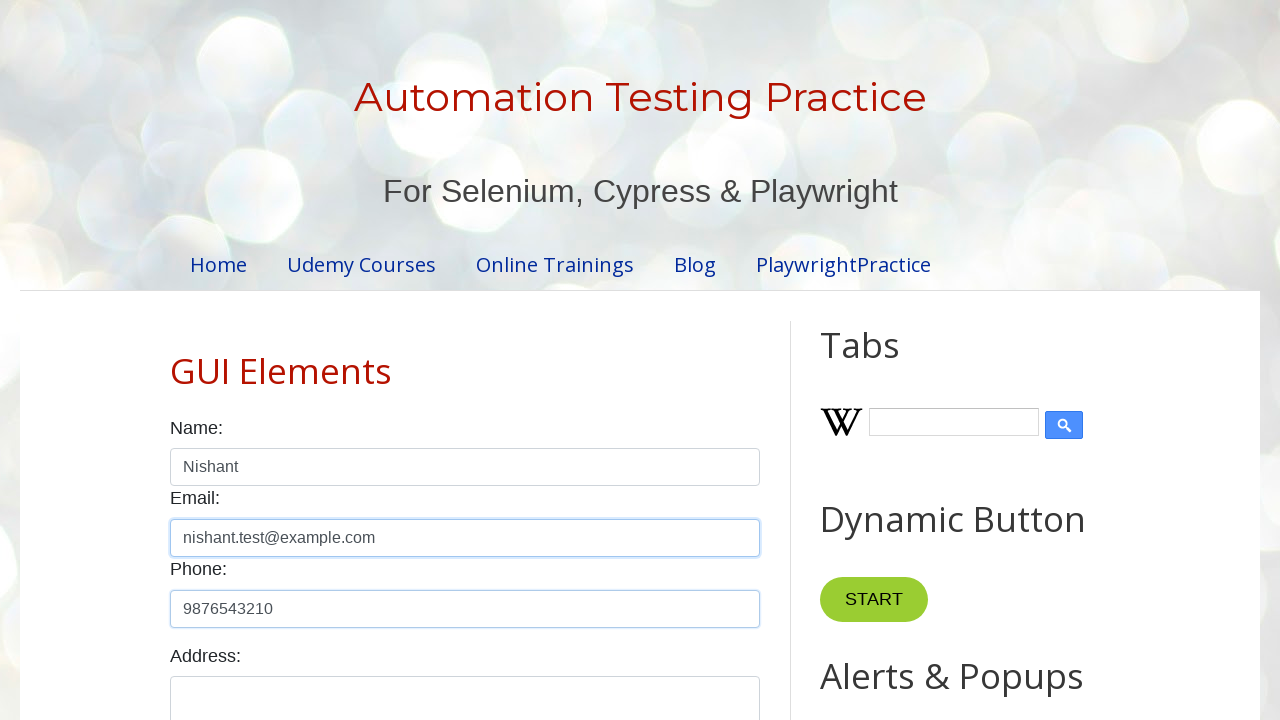

Filled address textarea with '123 Test Street, Test City' on textarea#textarea
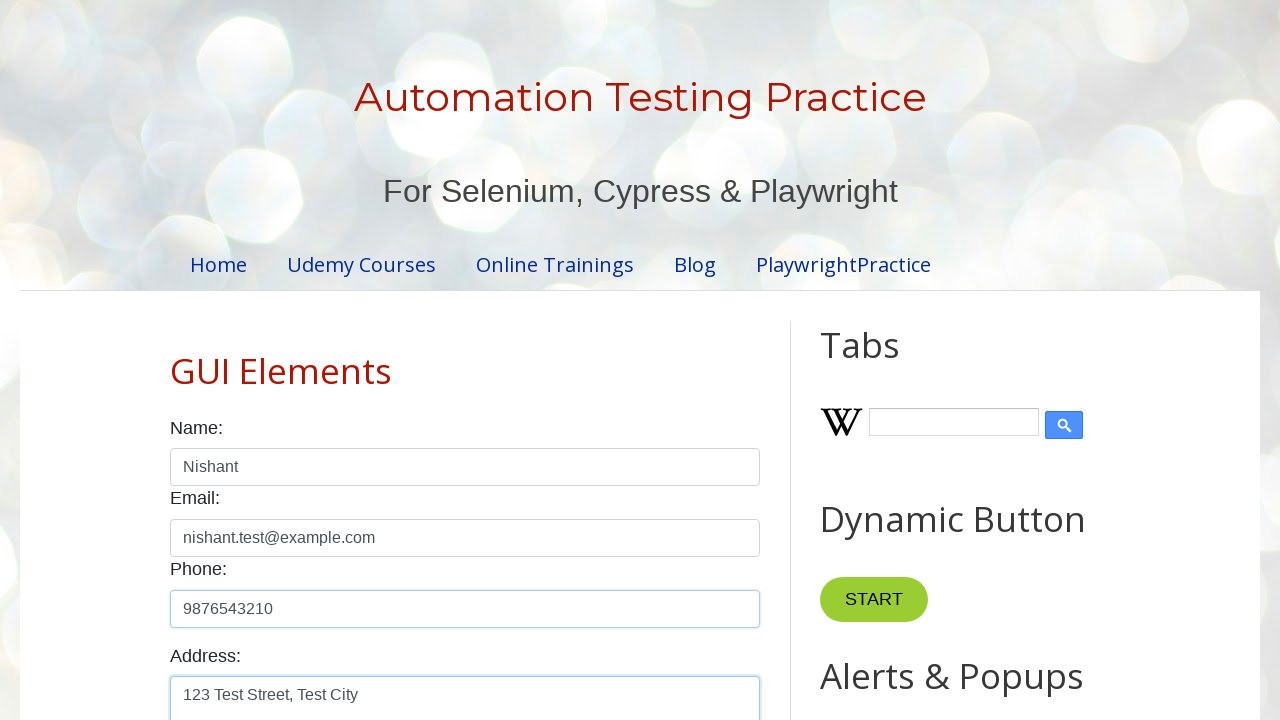

Clicked male gender radio button at (176, 360) on input#male
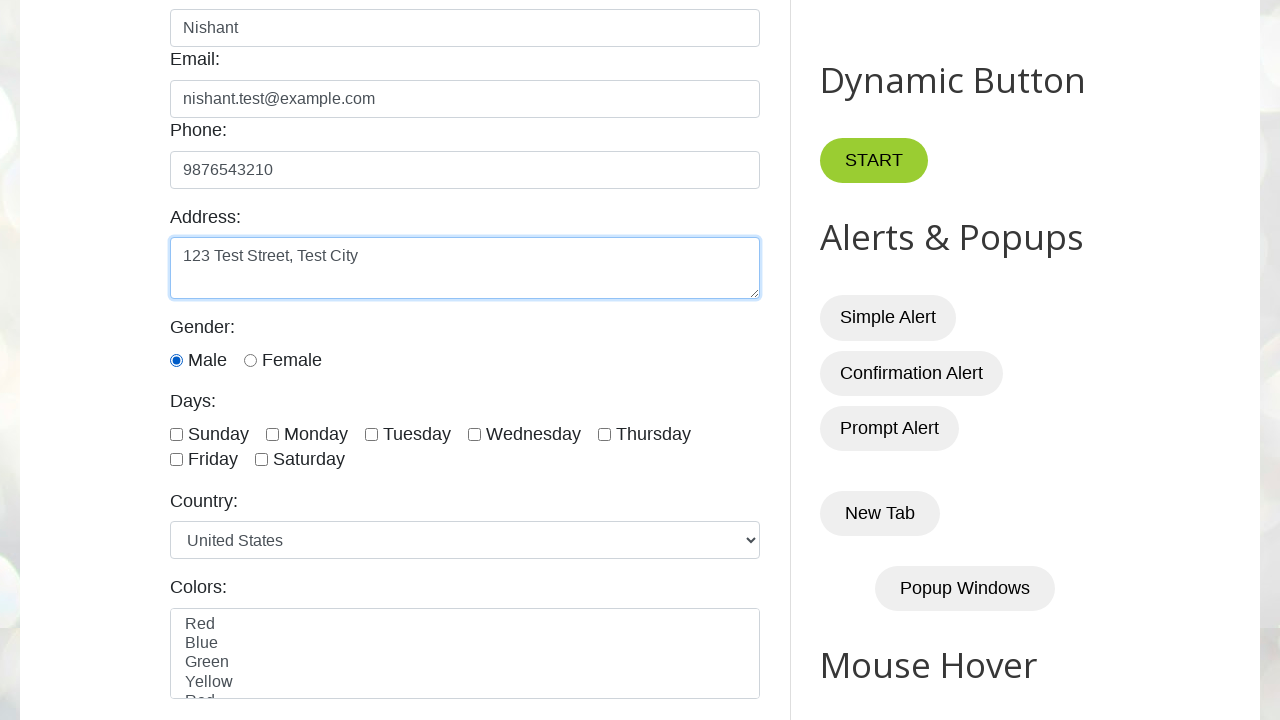

Clicked Tuesday checkbox at (372, 434) on input#tuesday
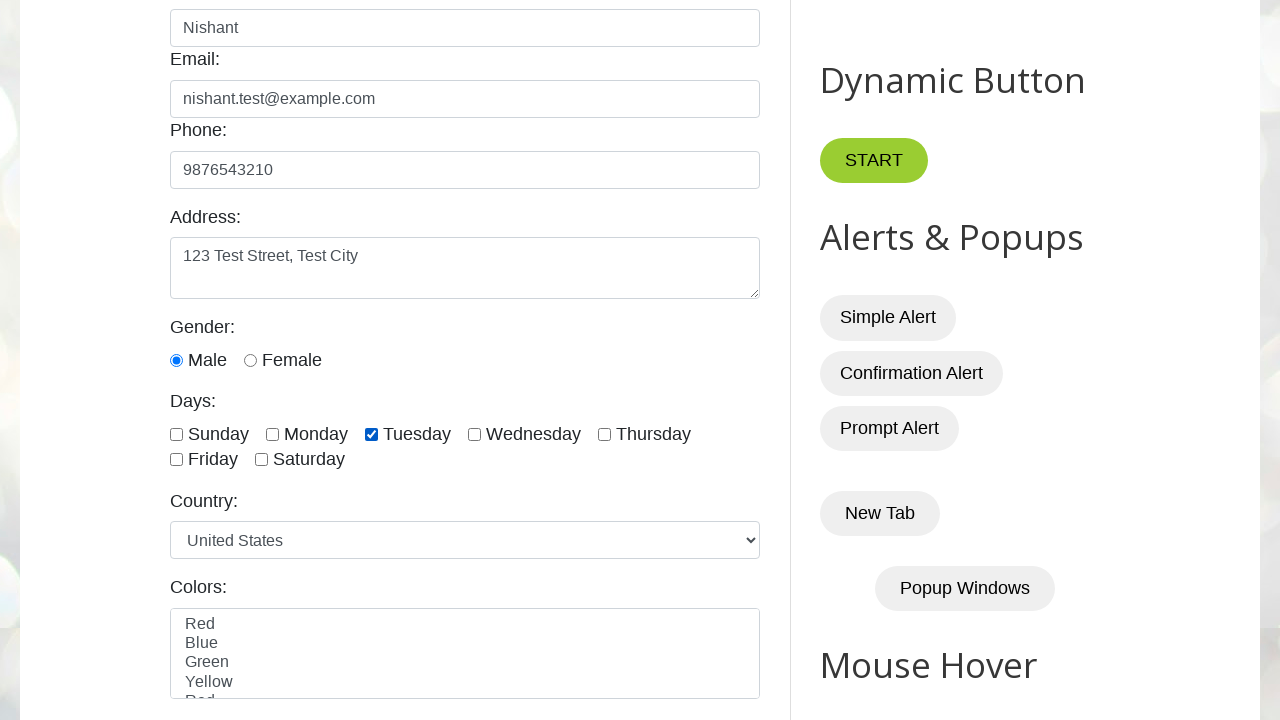

Verified male gender radio button is checked
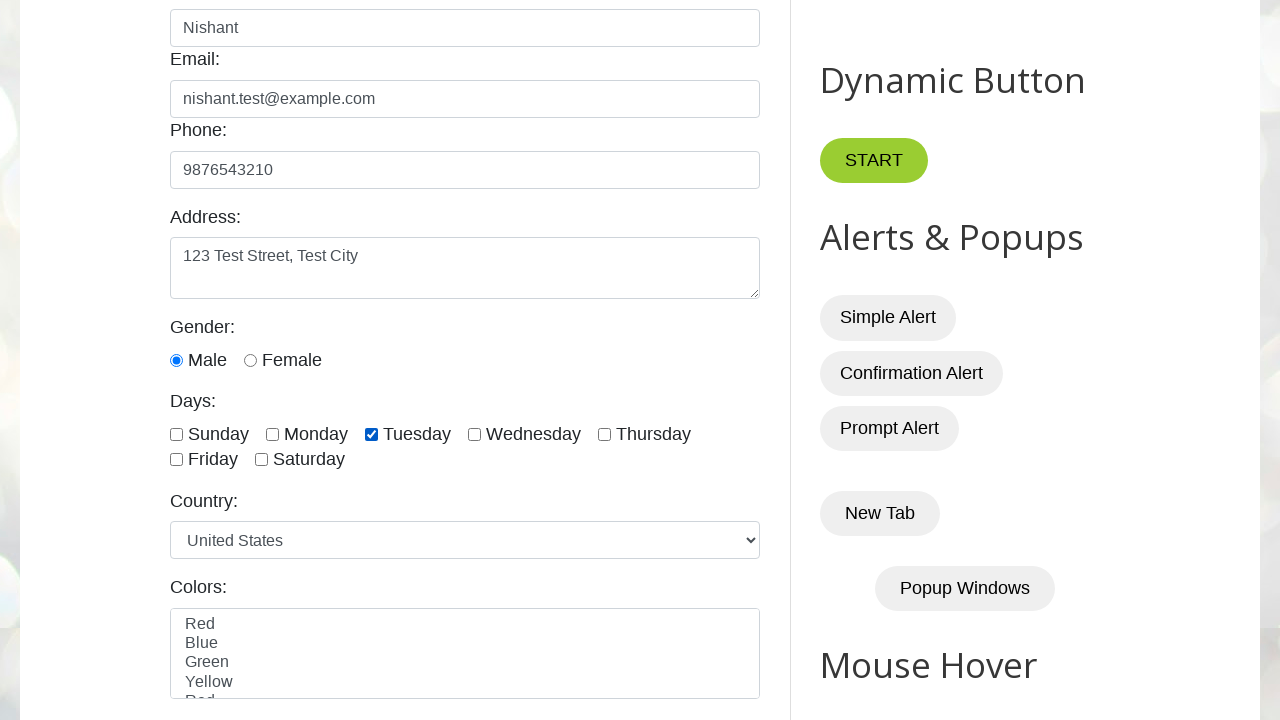

Gender heading is present on the form
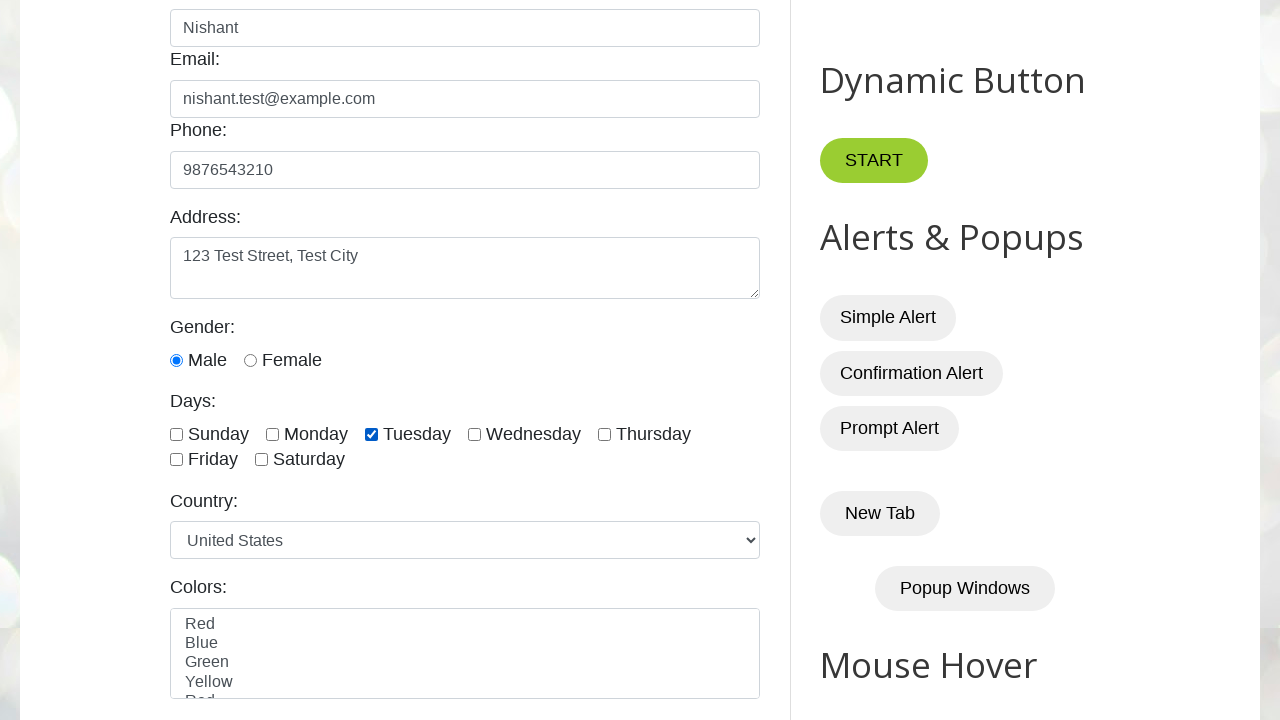

Verified Tuesday checkbox is selected
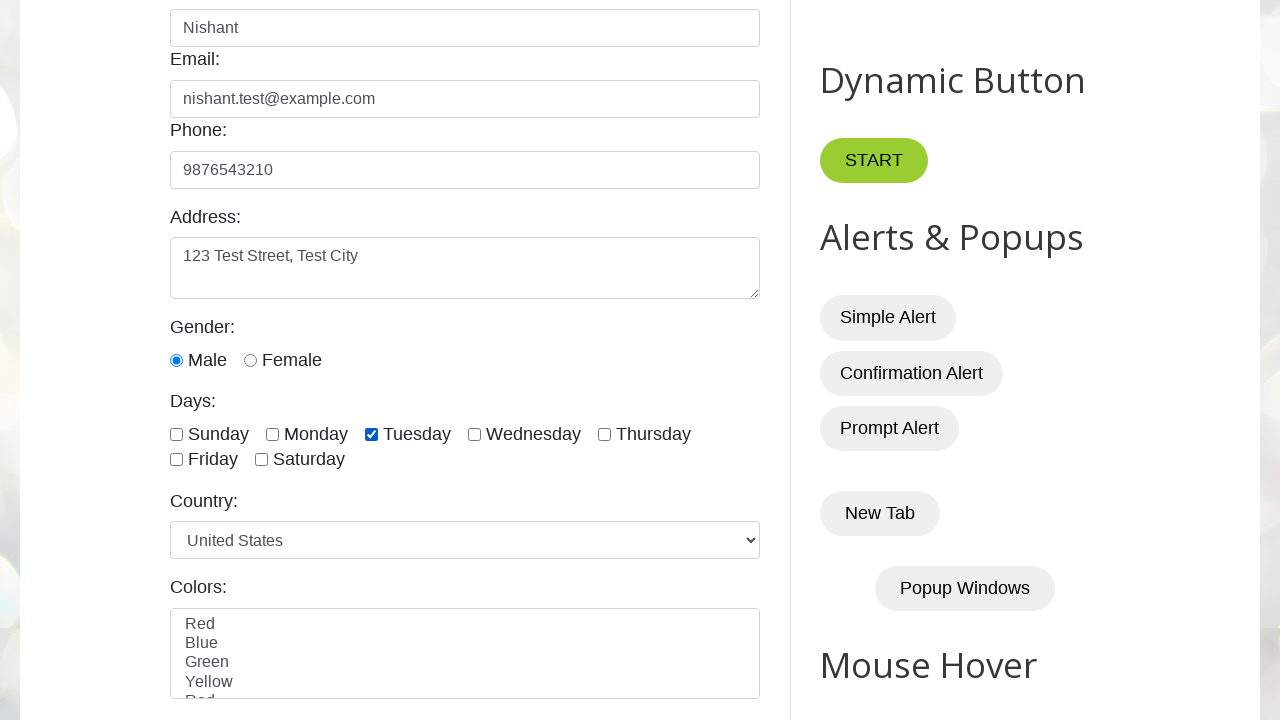

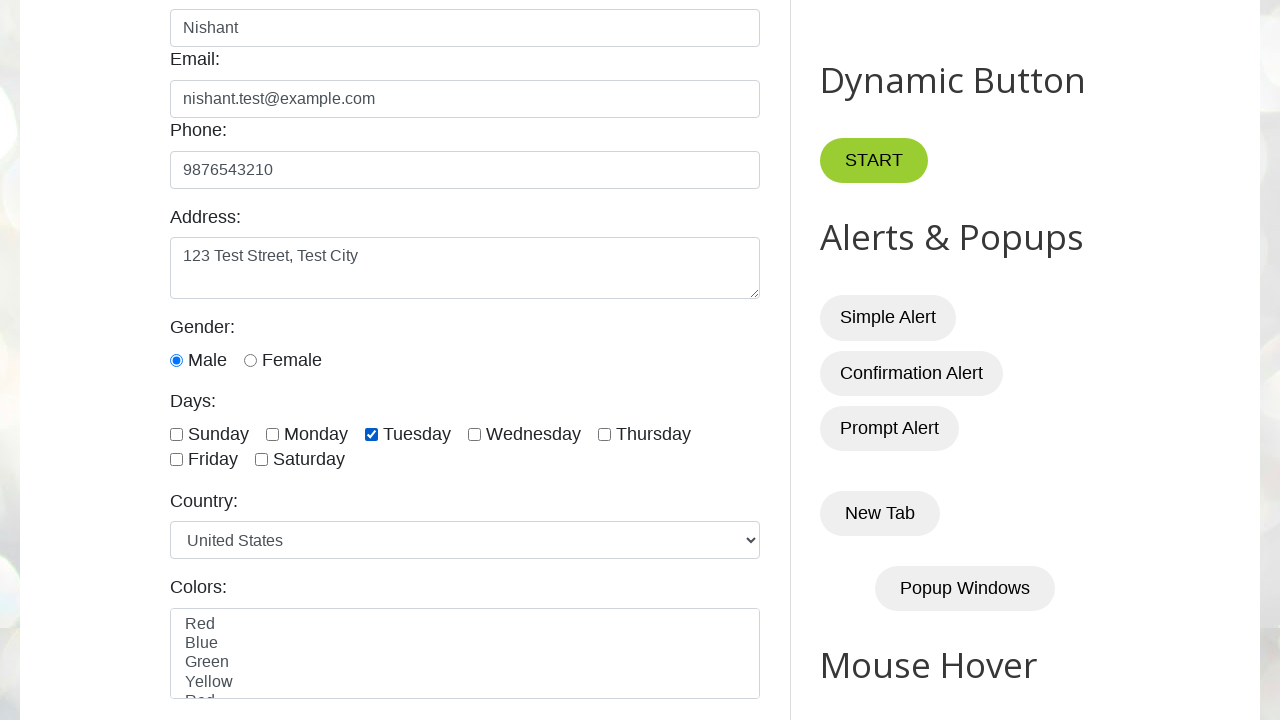